Tests double-click functionality by double-clicking a button and verifying the success message appears

Starting URL: https://demoqa.com/buttons

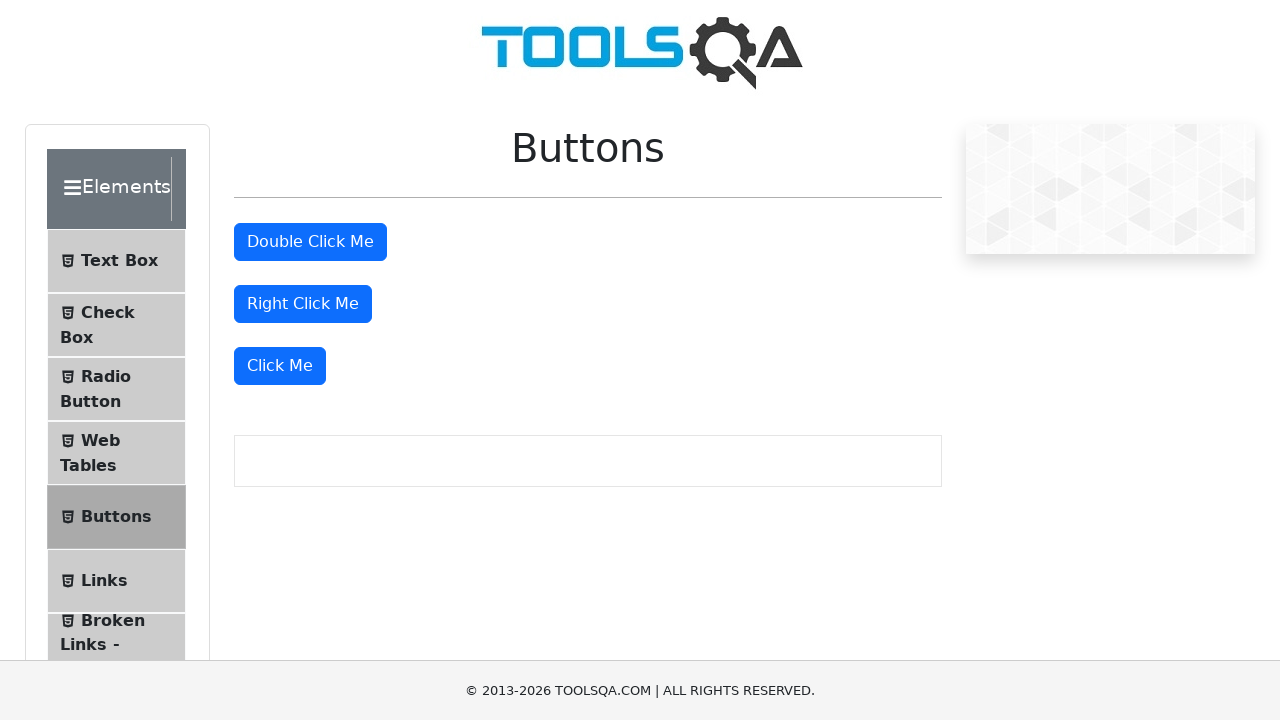

Double-clicked the double click button at (310, 242) on #doubleClickBtn
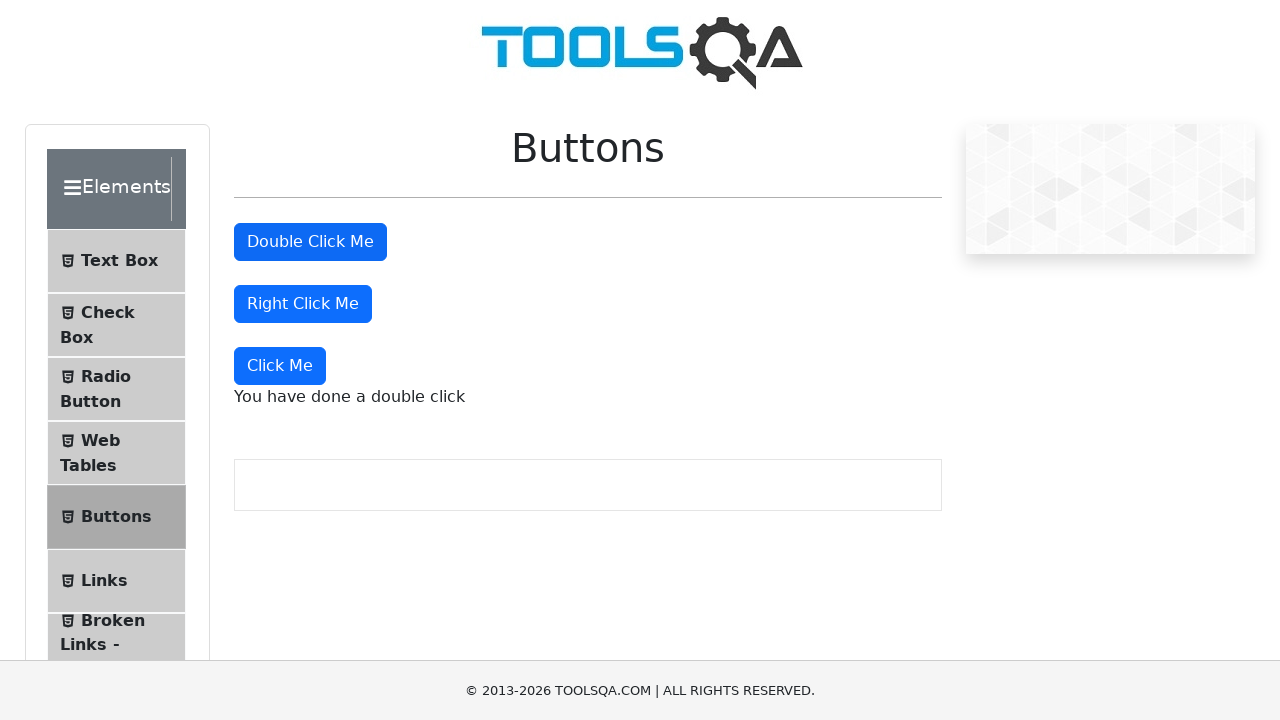

Double-click success message appeared
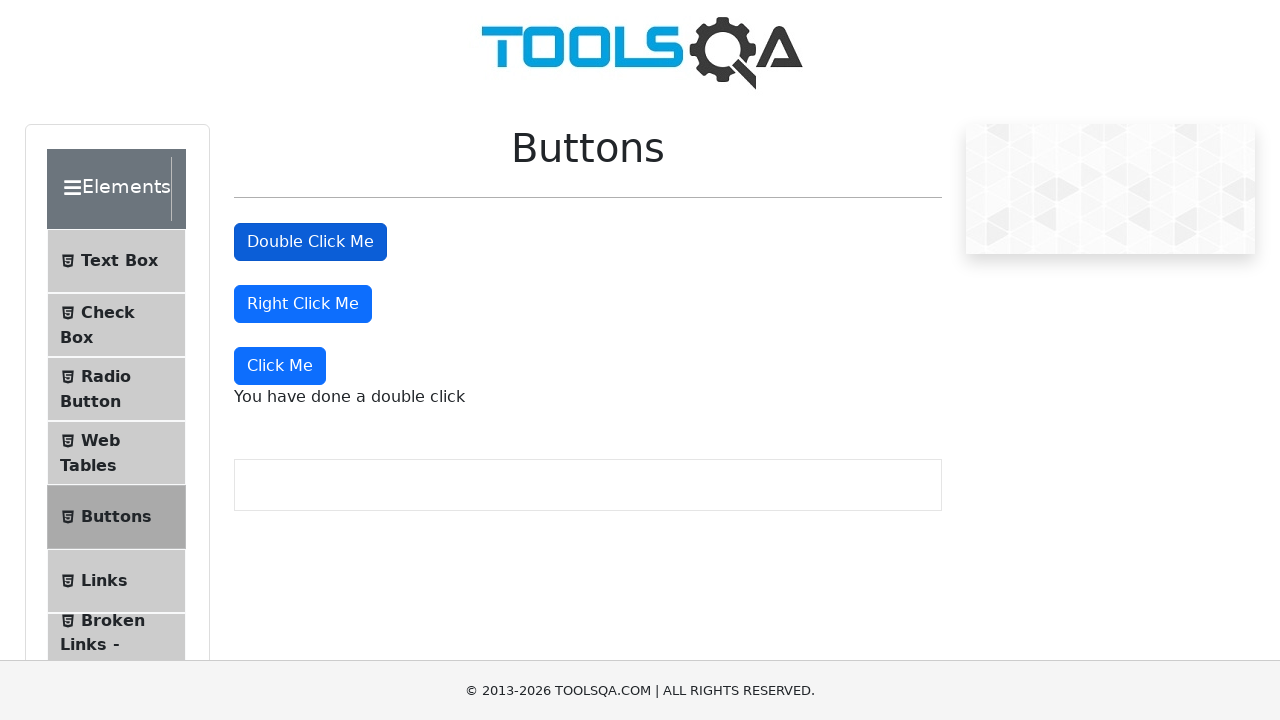

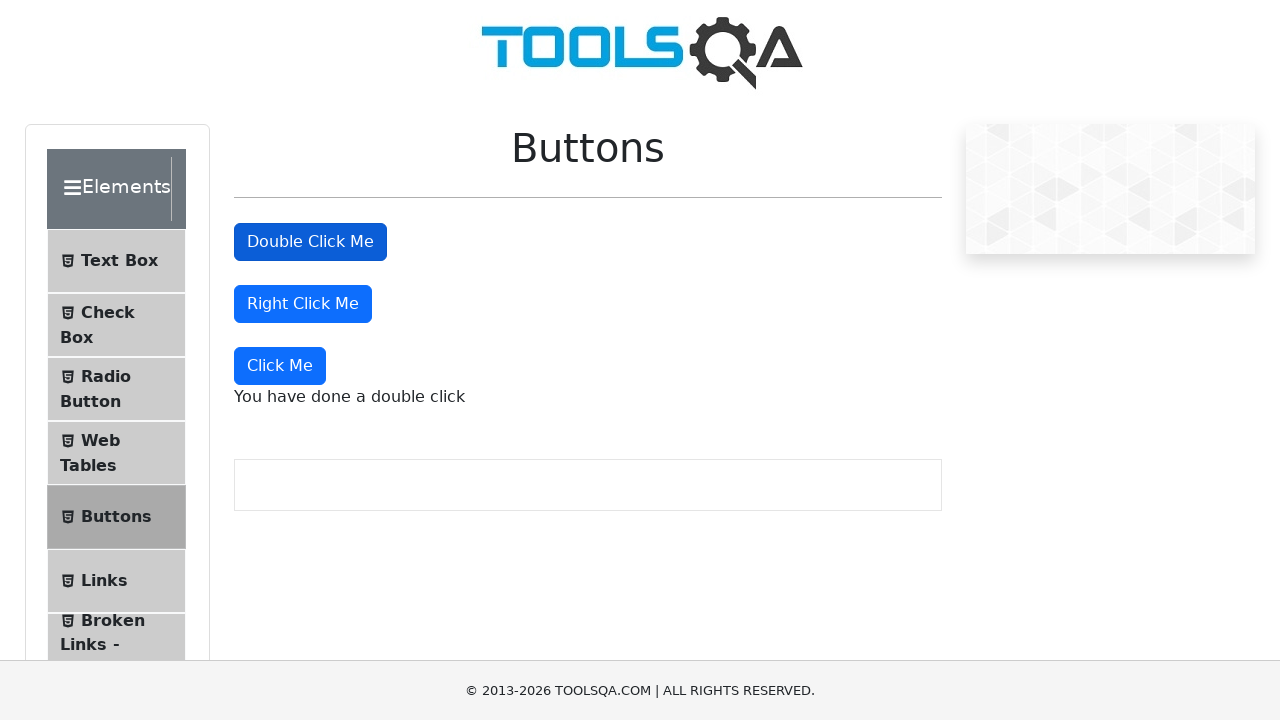